Tests JavaScript alert handling by clicking a button to trigger an alert, accepting it, and verifying the result message

Starting URL: https://practice.cydeo.com/javascript_alerts

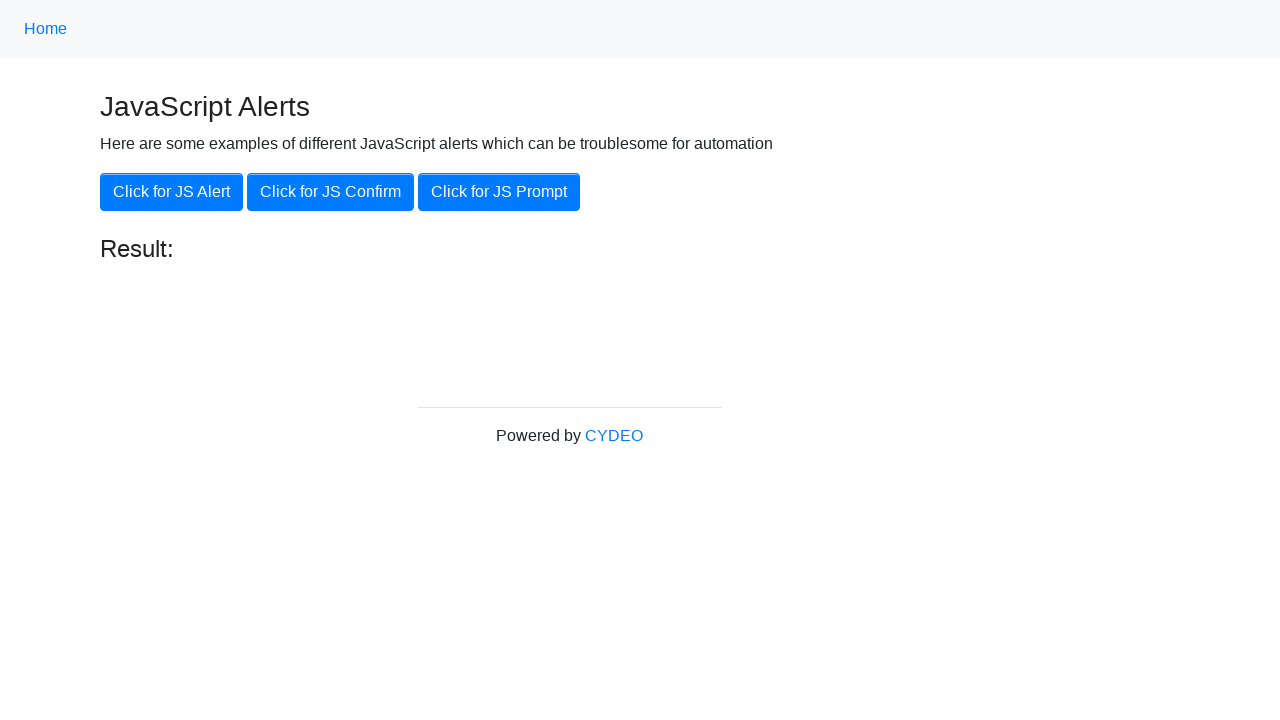

Clicked the 'Click for JS Alert' button to trigger JavaScript alert at (172, 192) on xpath=//button[@onclick='jsAlert()']
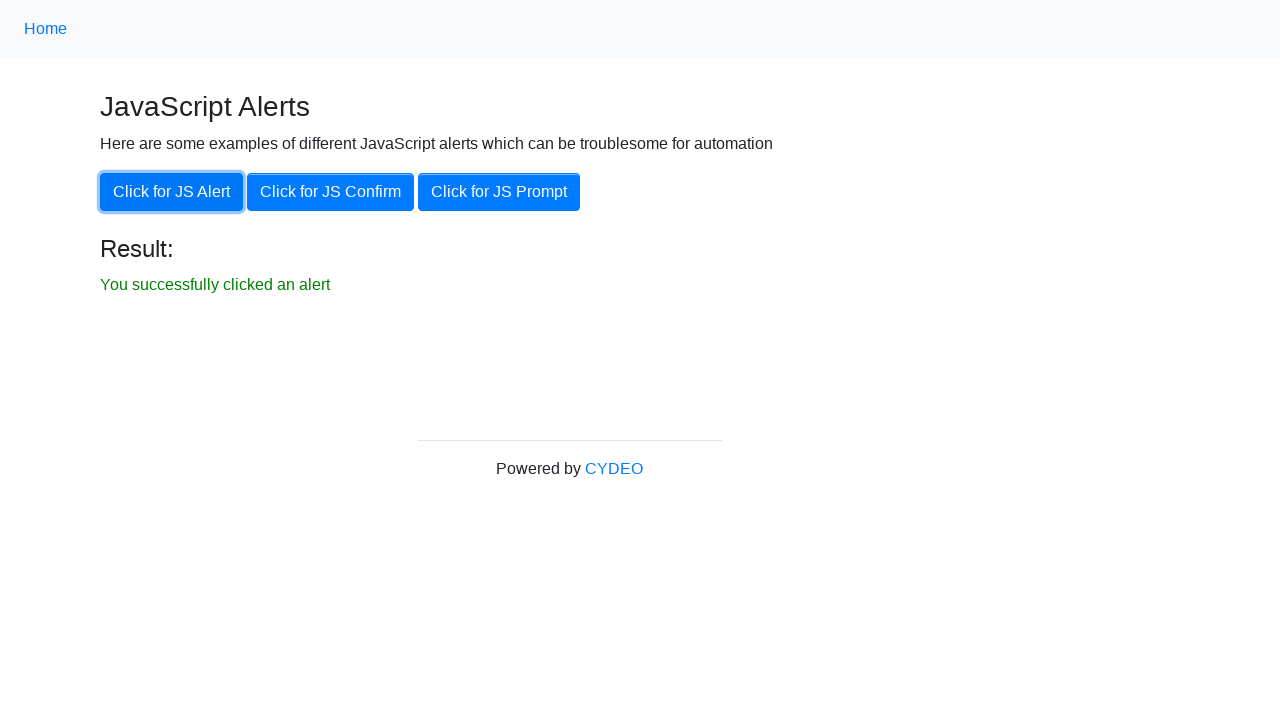

Set up dialog handler to accept JavaScript alerts
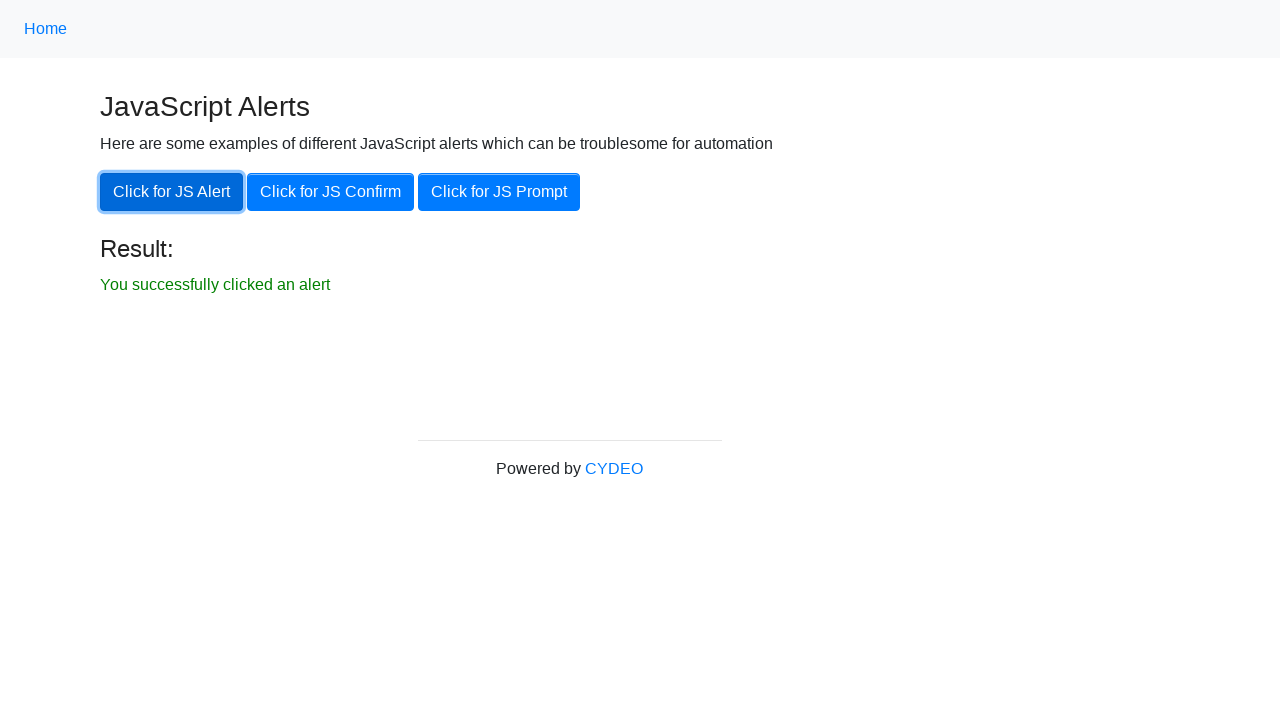

Verified result message is displayed after accepting alert
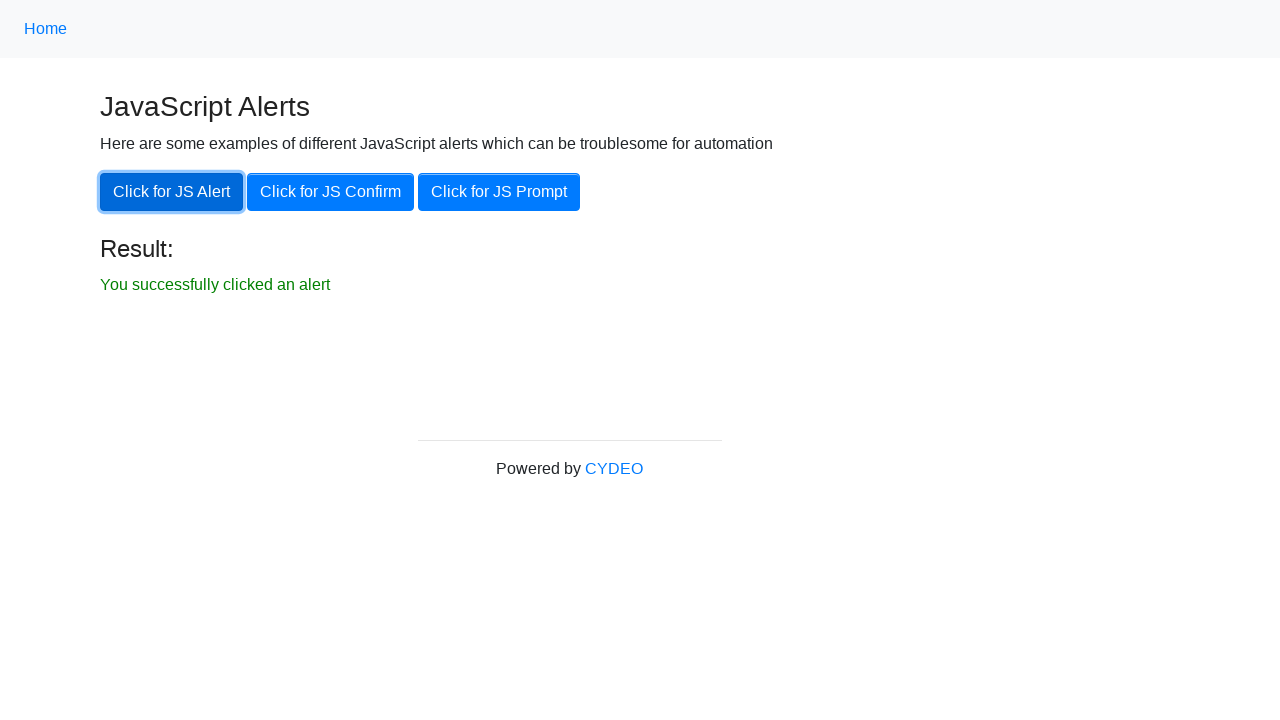

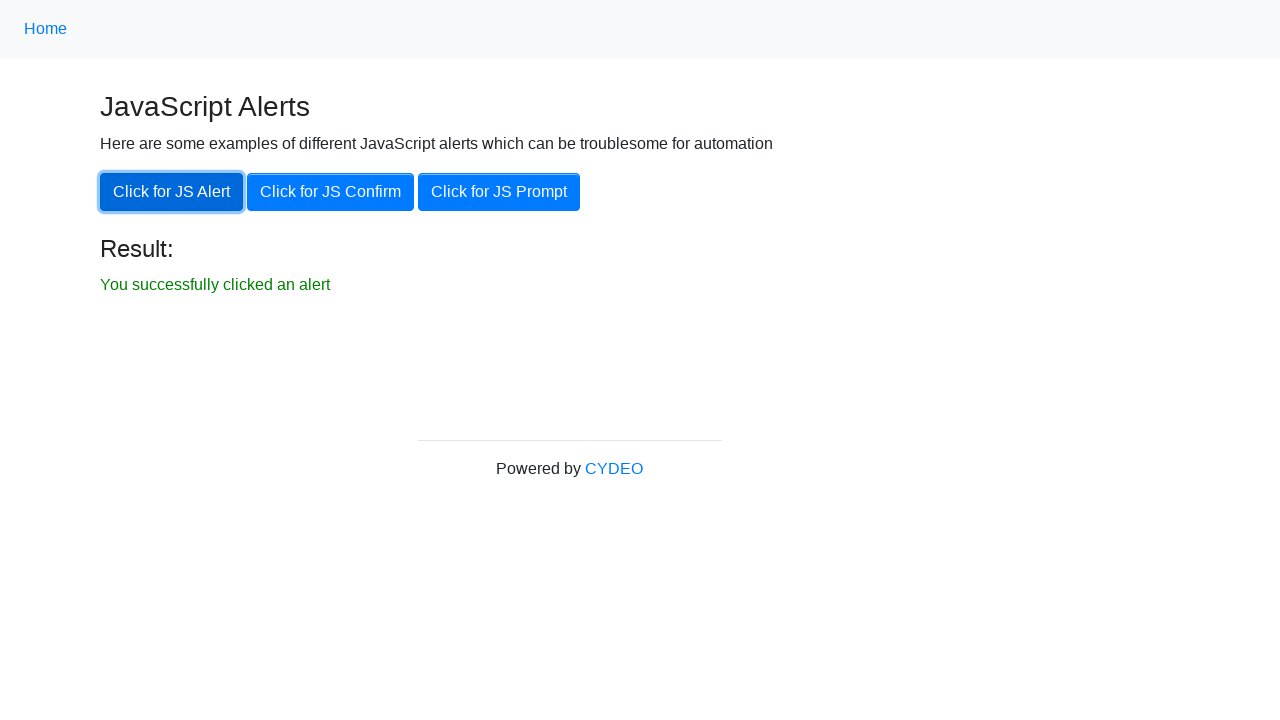